Tests static dropdown functionality by selecting an option and verifying the selected value

Starting URL: https://seleniumbase.io/demo_page

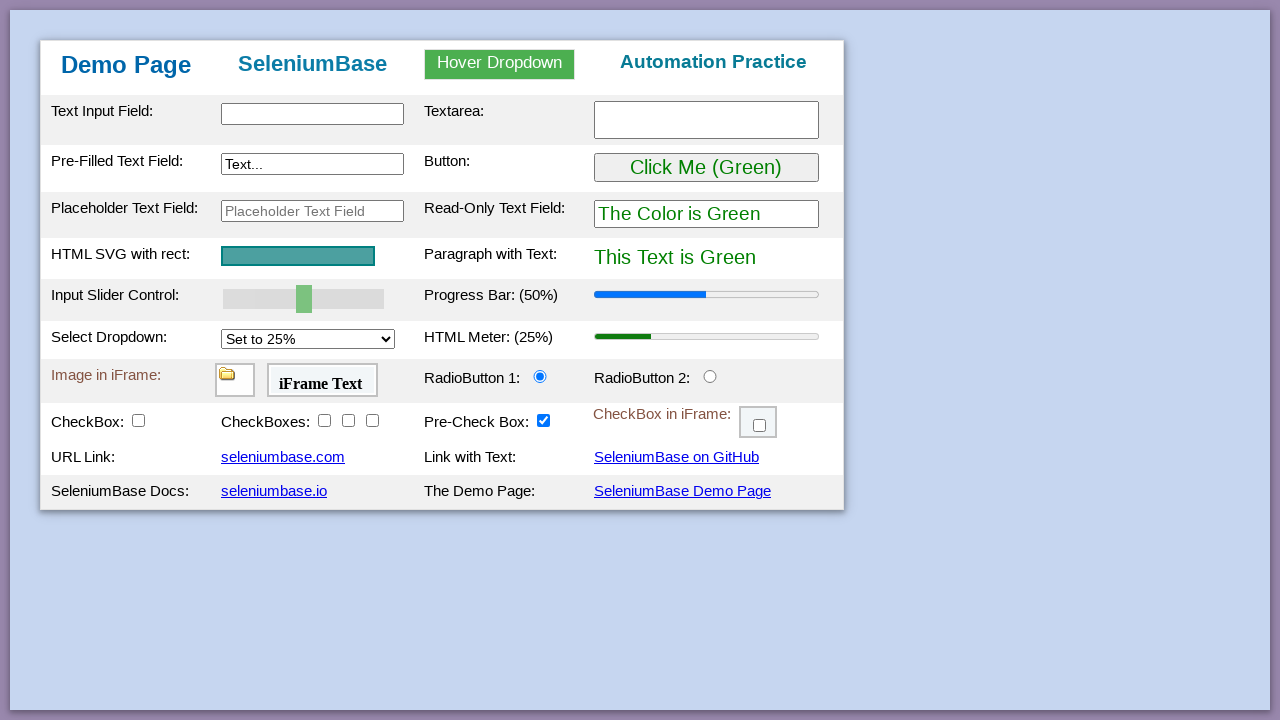

Selected '100%' option from static dropdown on #mySelect
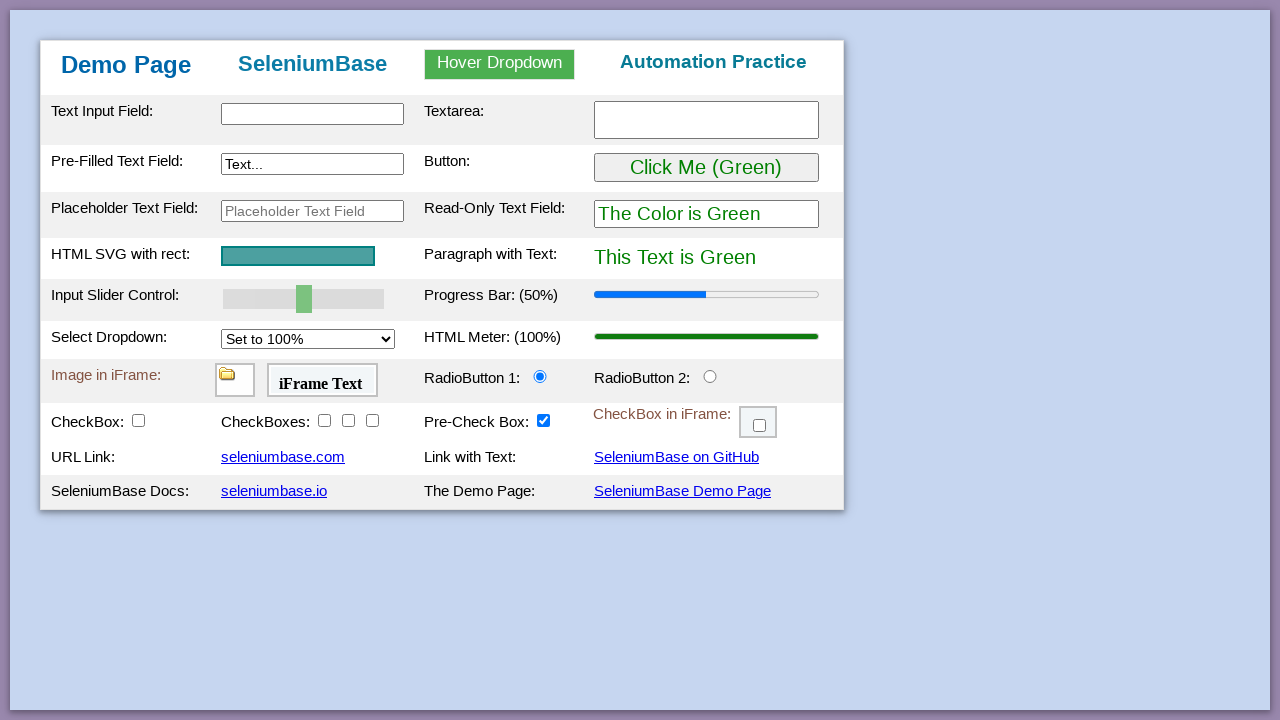

Verified that dropdown value is '100%'
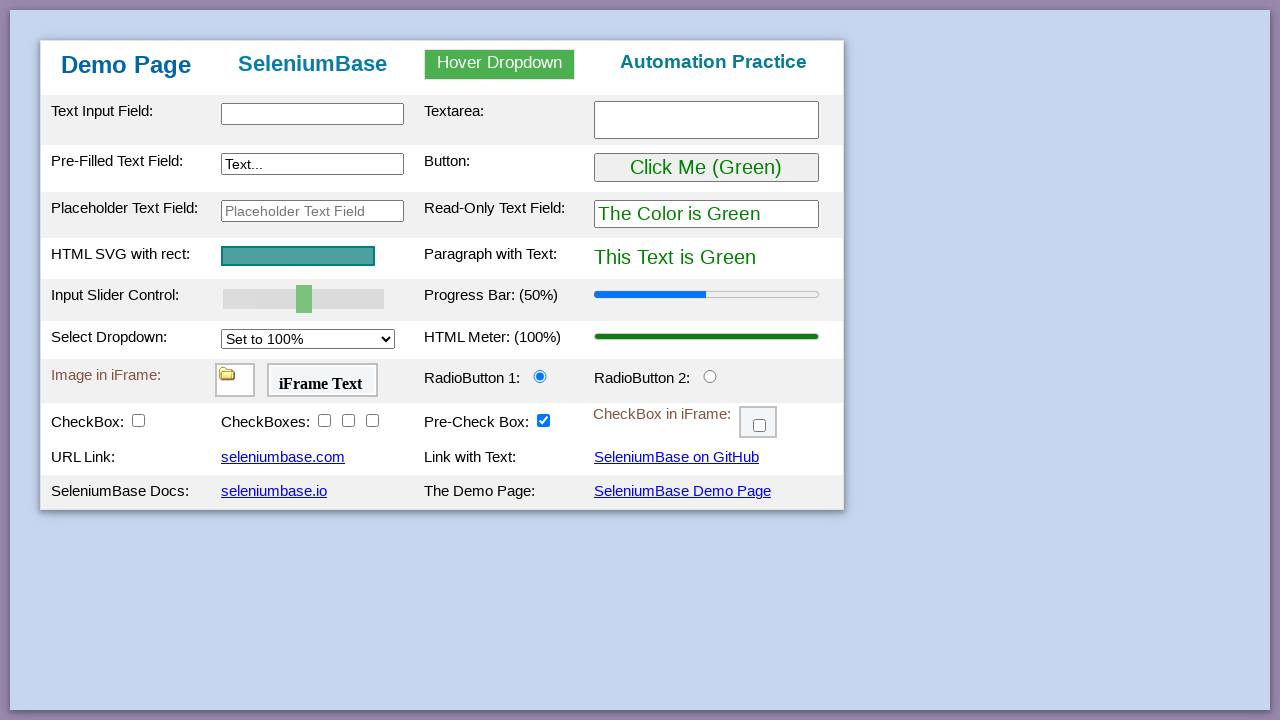

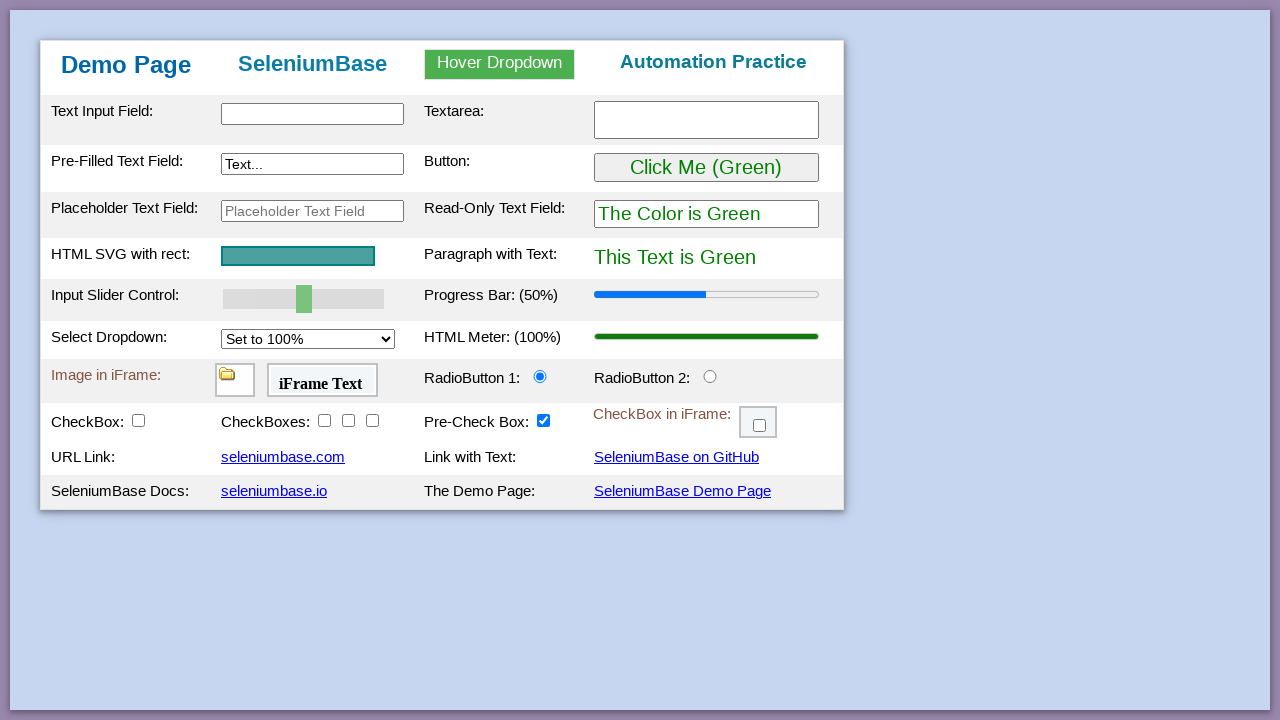